Tests that todo data persists after page reload

Starting URL: https://demo.playwright.dev/todomvc

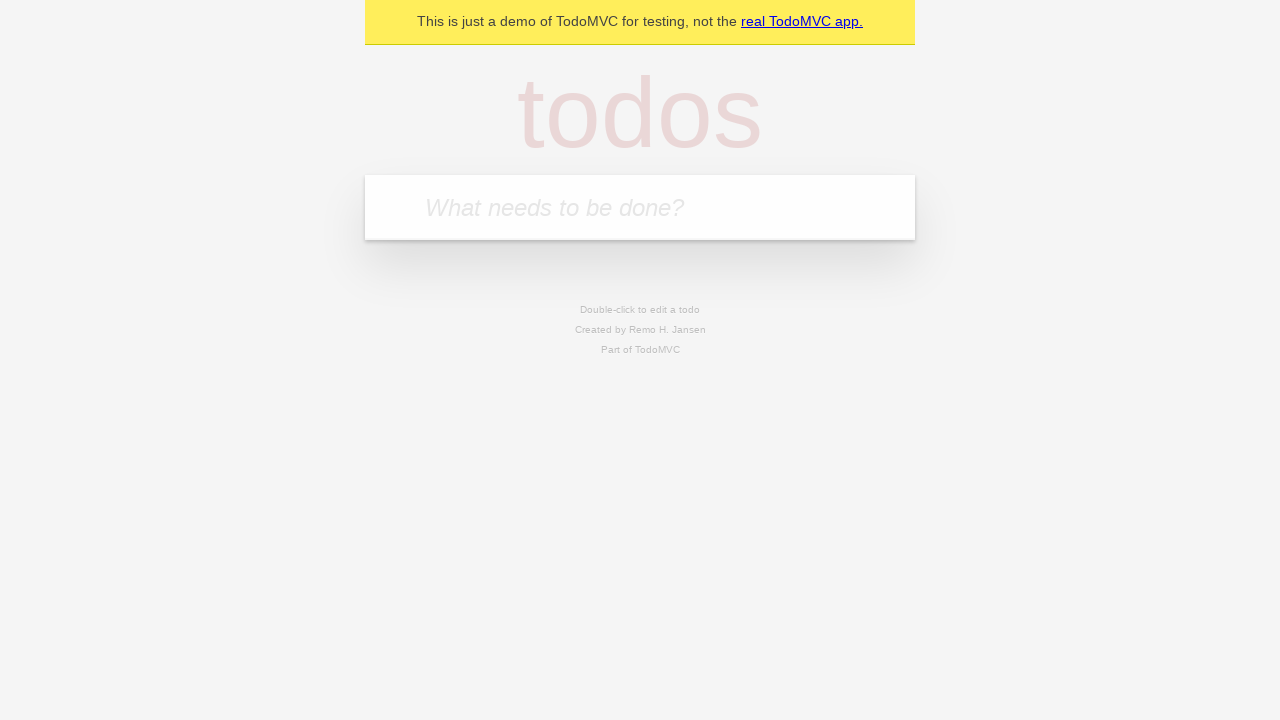

Located todo input field
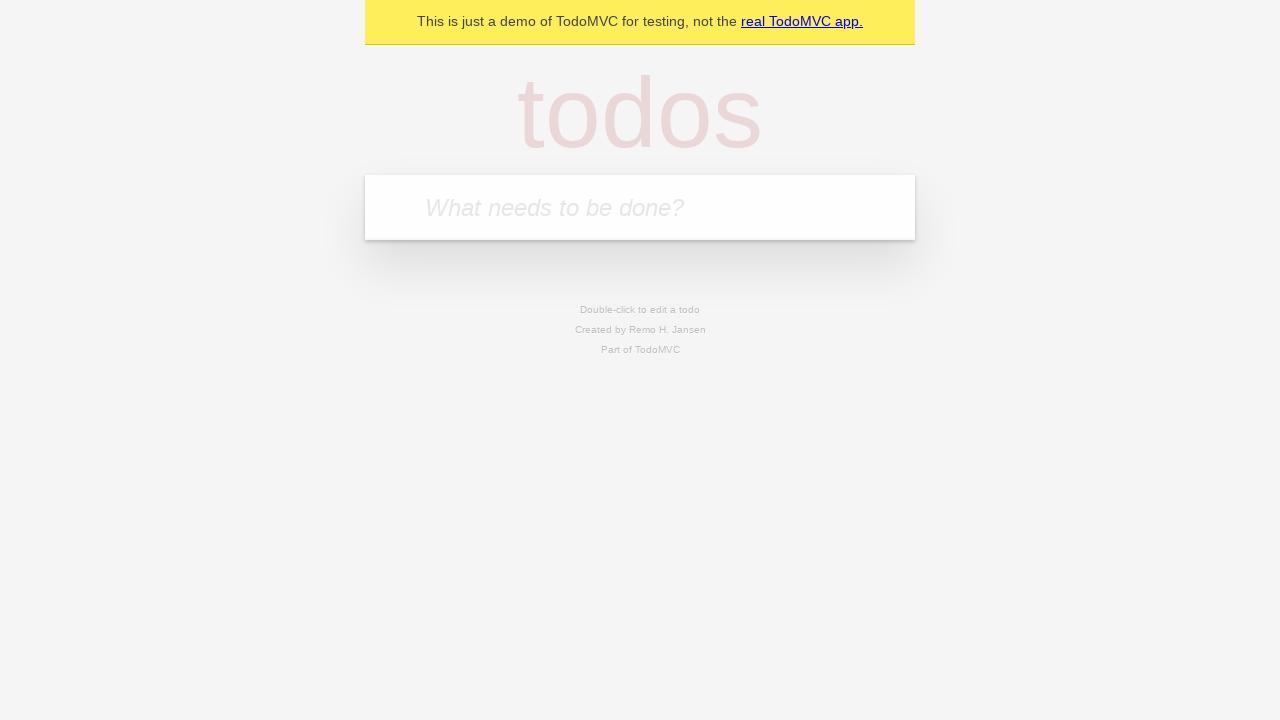

Filled first todo with 'buy some cheese' on internal:attr=[placeholder="What needs to be done?"i]
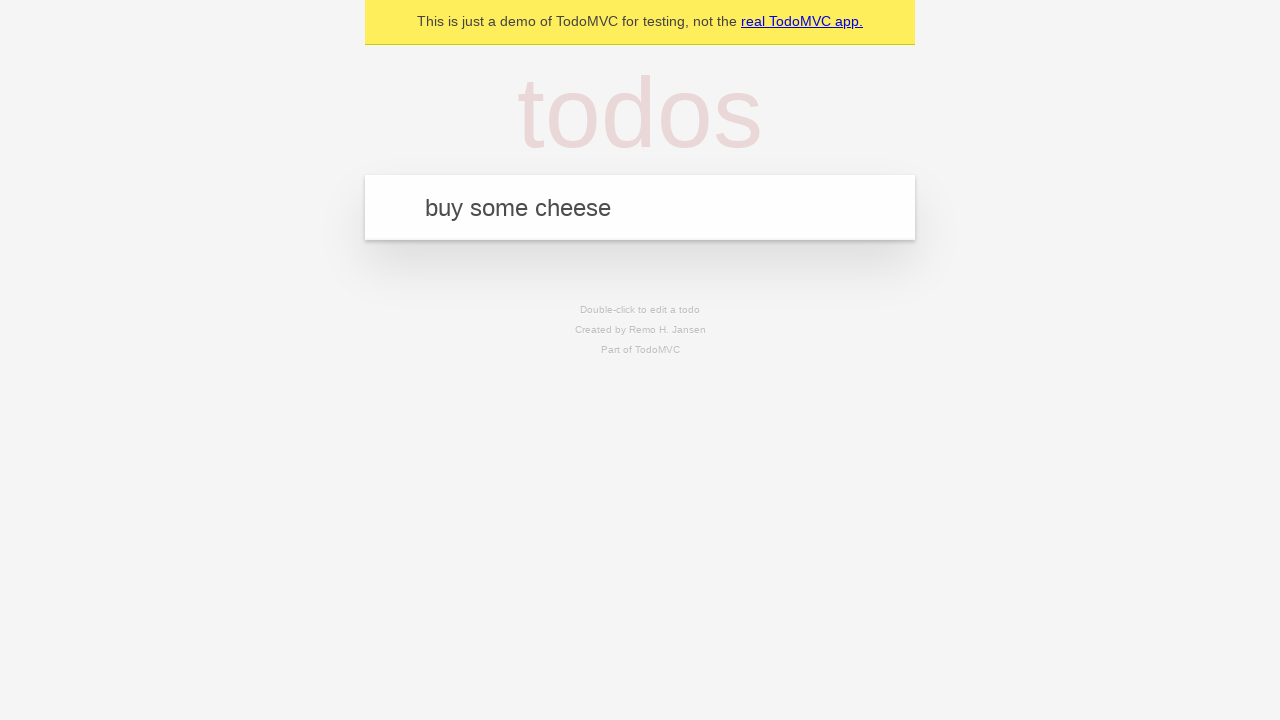

Pressed Enter to create first todo on internal:attr=[placeholder="What needs to be done?"i]
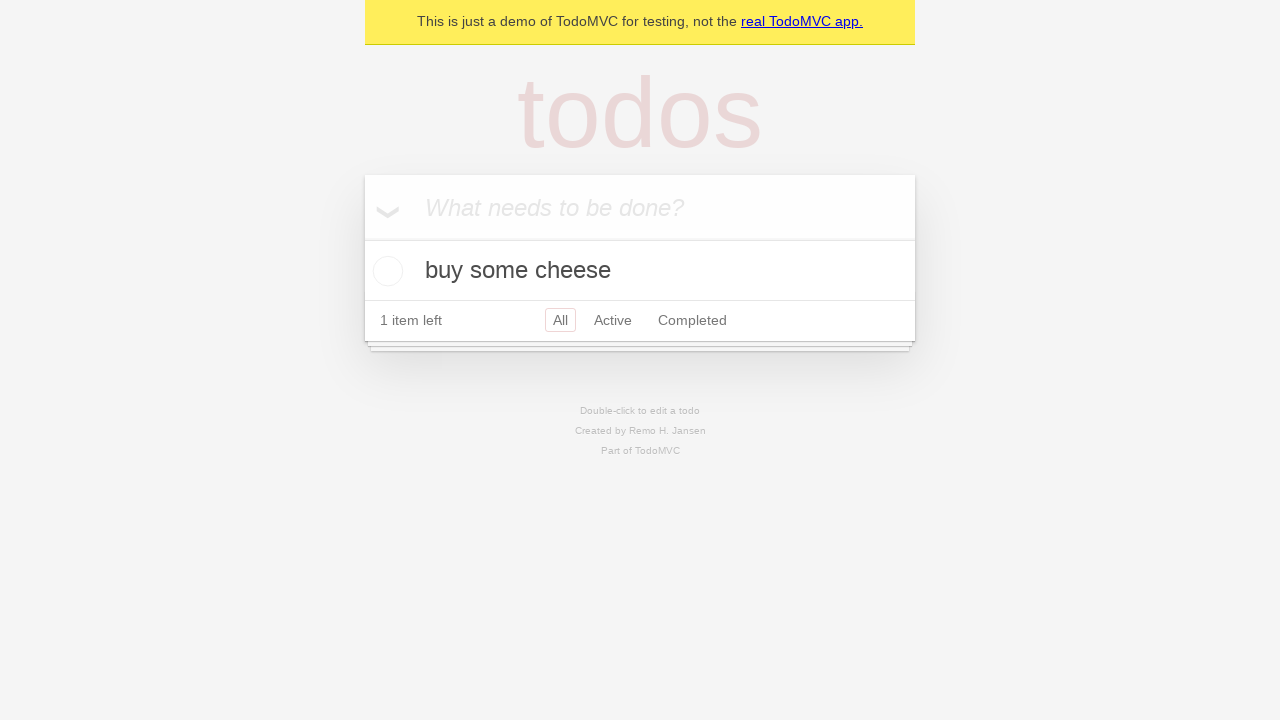

Filled second todo with 'feed the cat' on internal:attr=[placeholder="What needs to be done?"i]
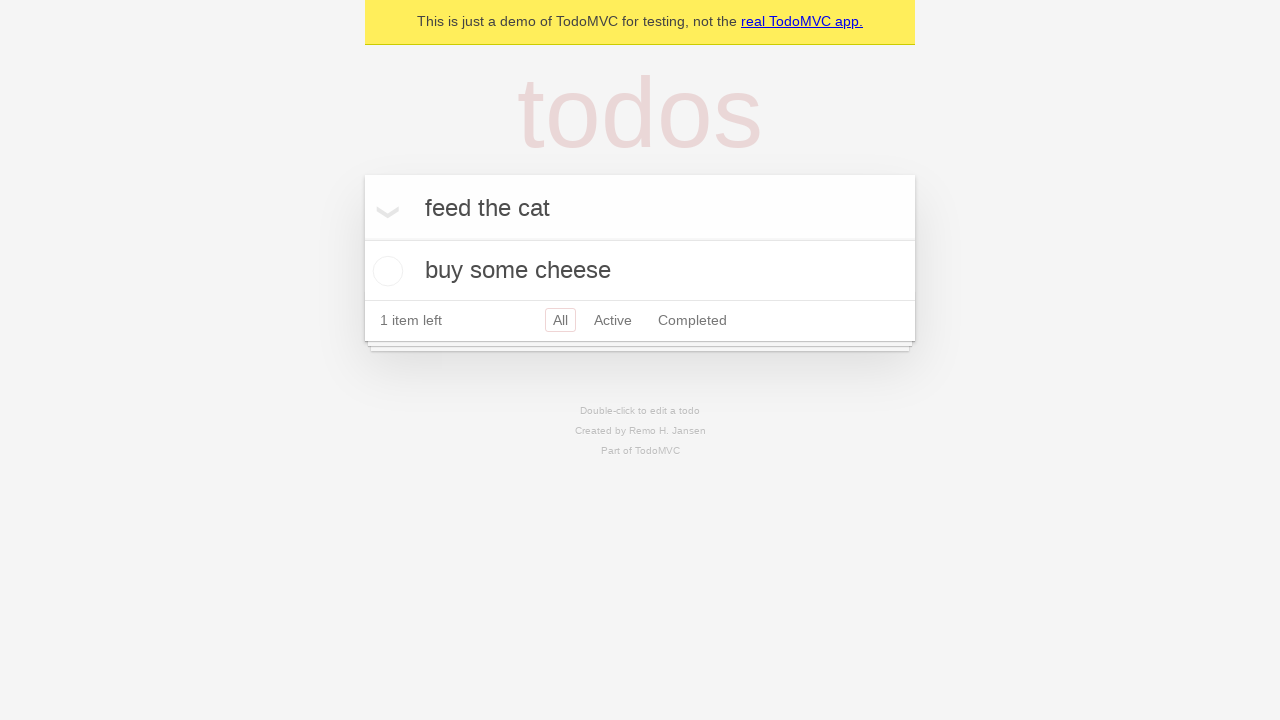

Pressed Enter to create second todo on internal:attr=[placeholder="What needs to be done?"i]
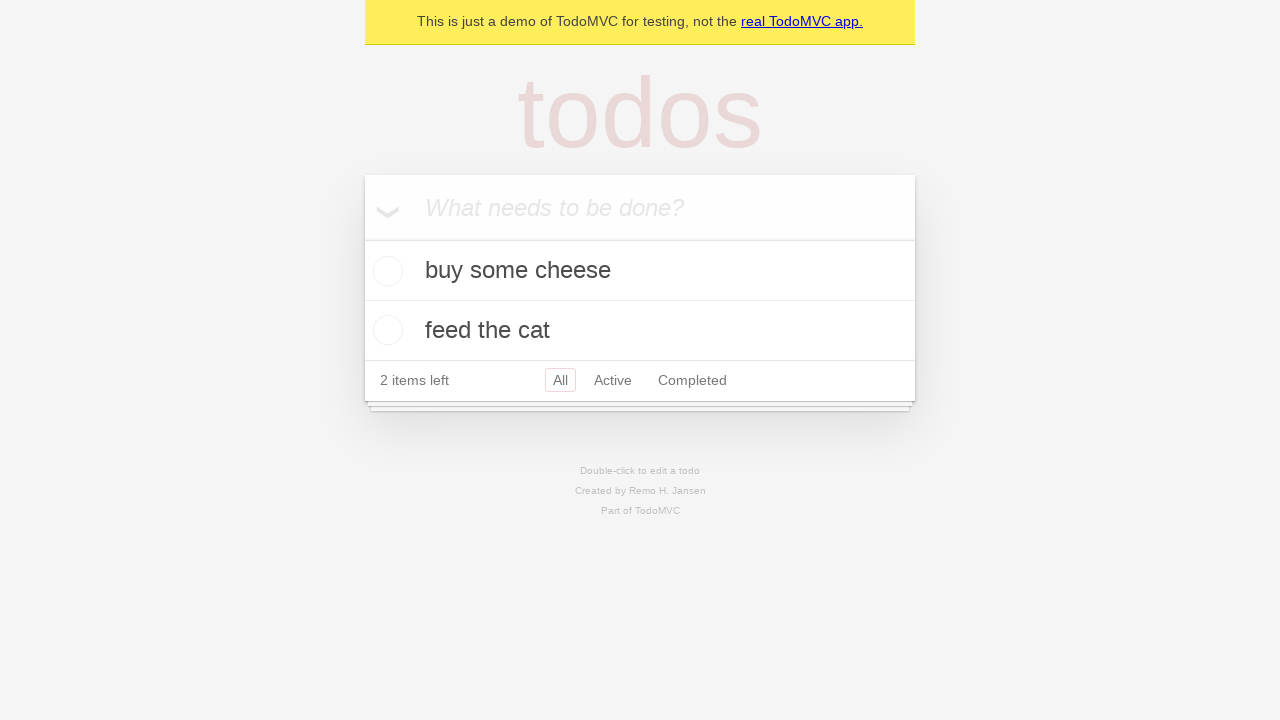

Located all todo items
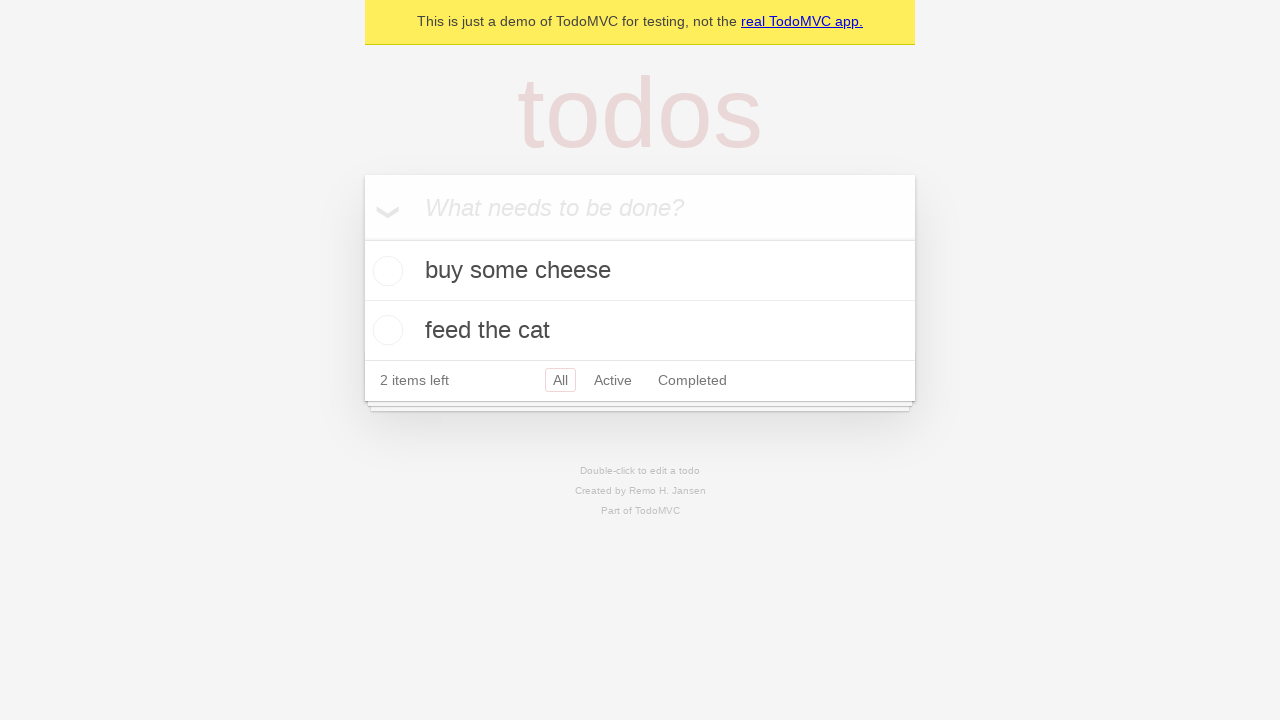

Located checkbox for first todo
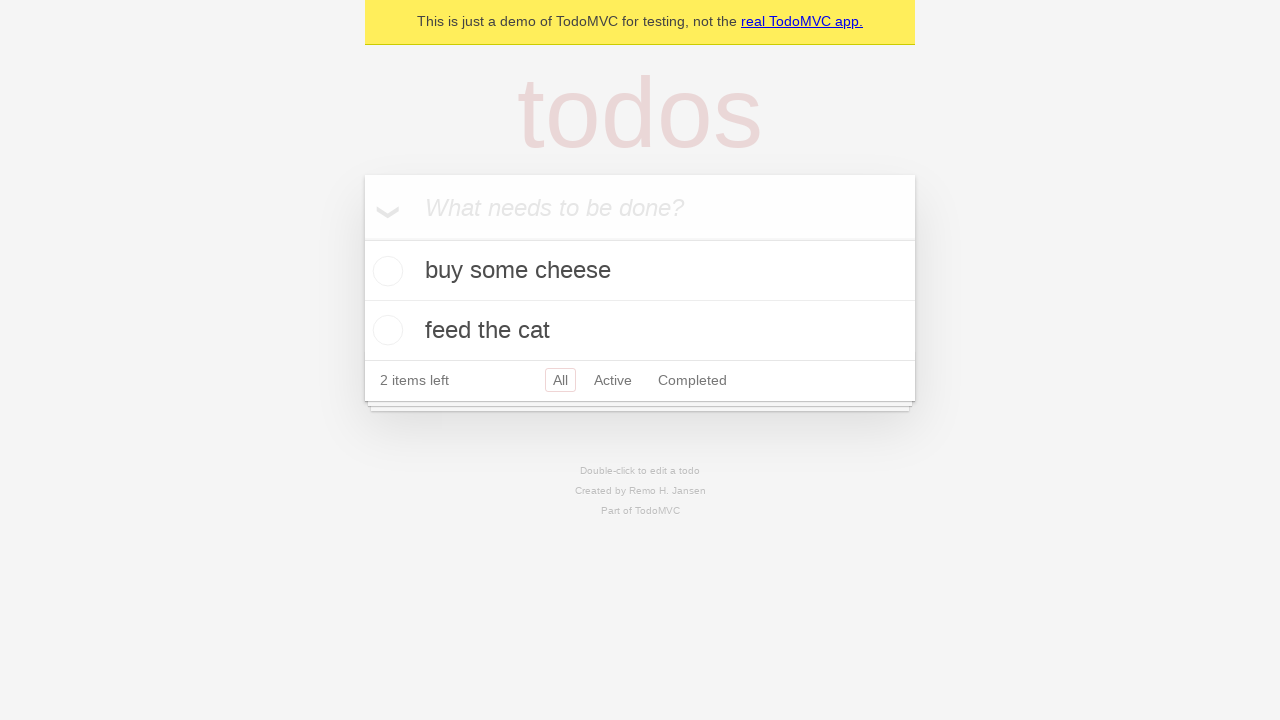

Checked first todo at (385, 271) on internal:testid=[data-testid="todo-item"s] >> nth=0 >> internal:role=checkbox
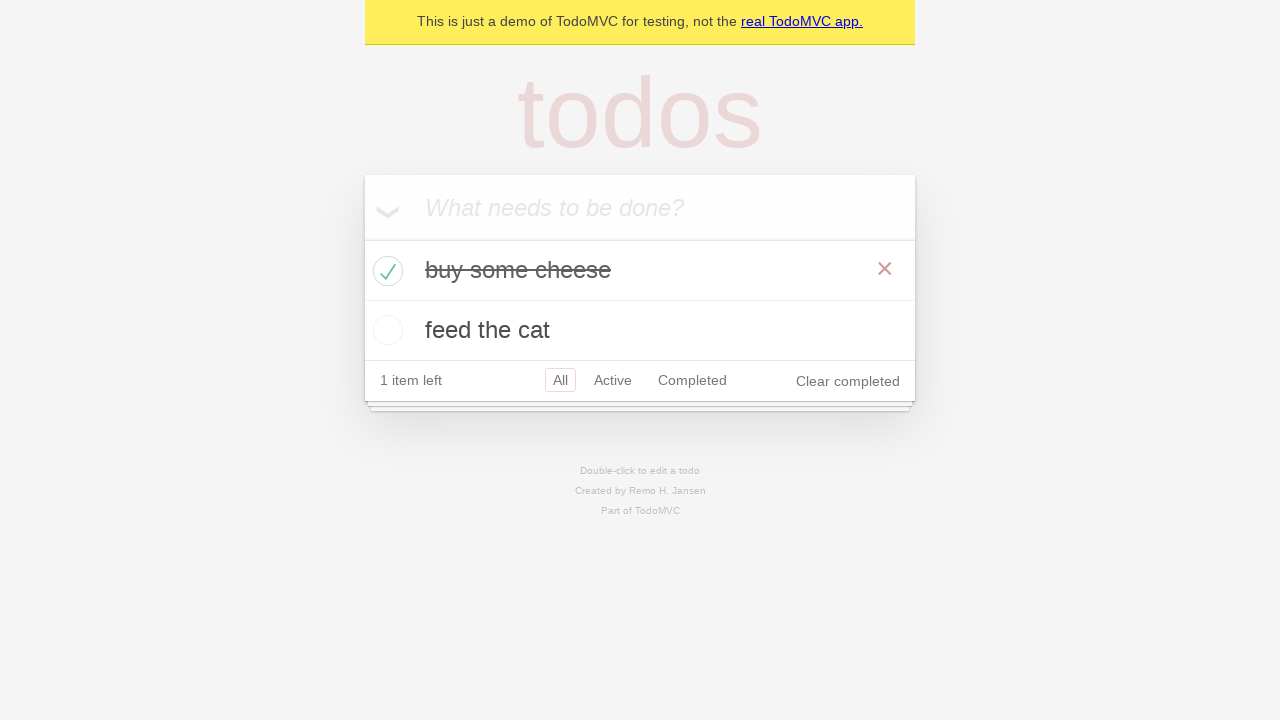

Reloaded the page to test data persistence
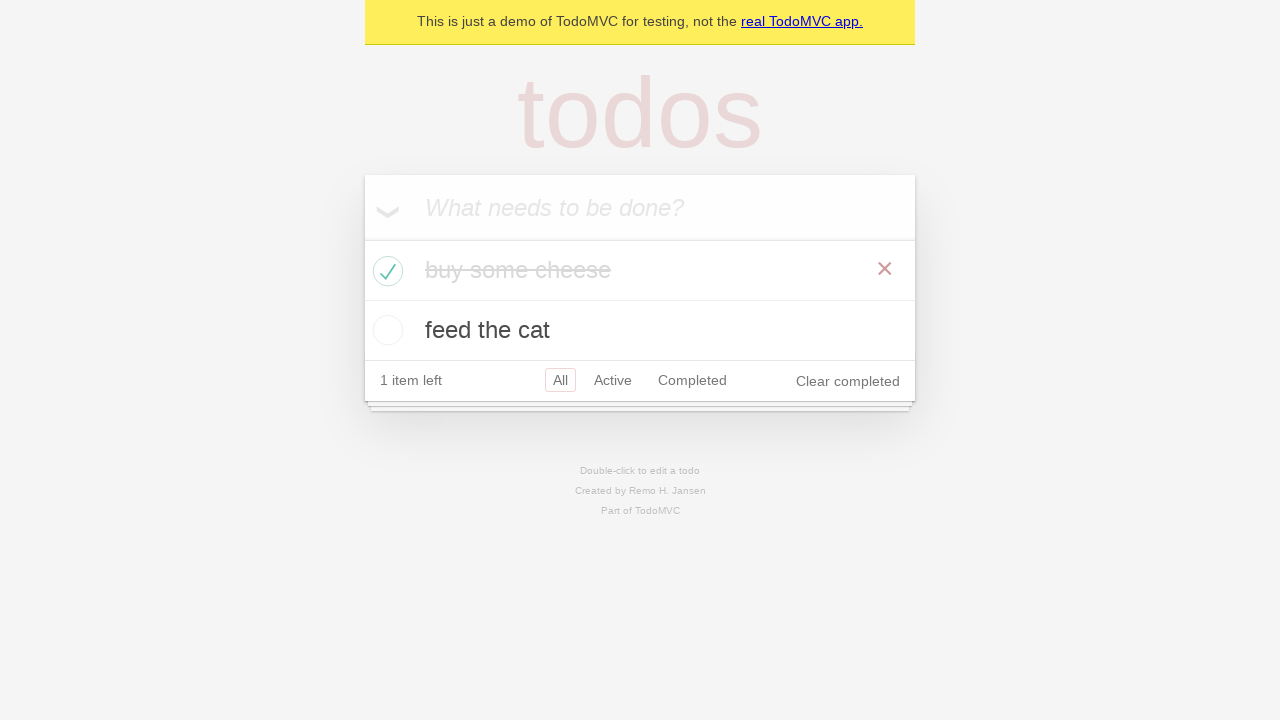

Todo items loaded after page reload - data persisted successfully
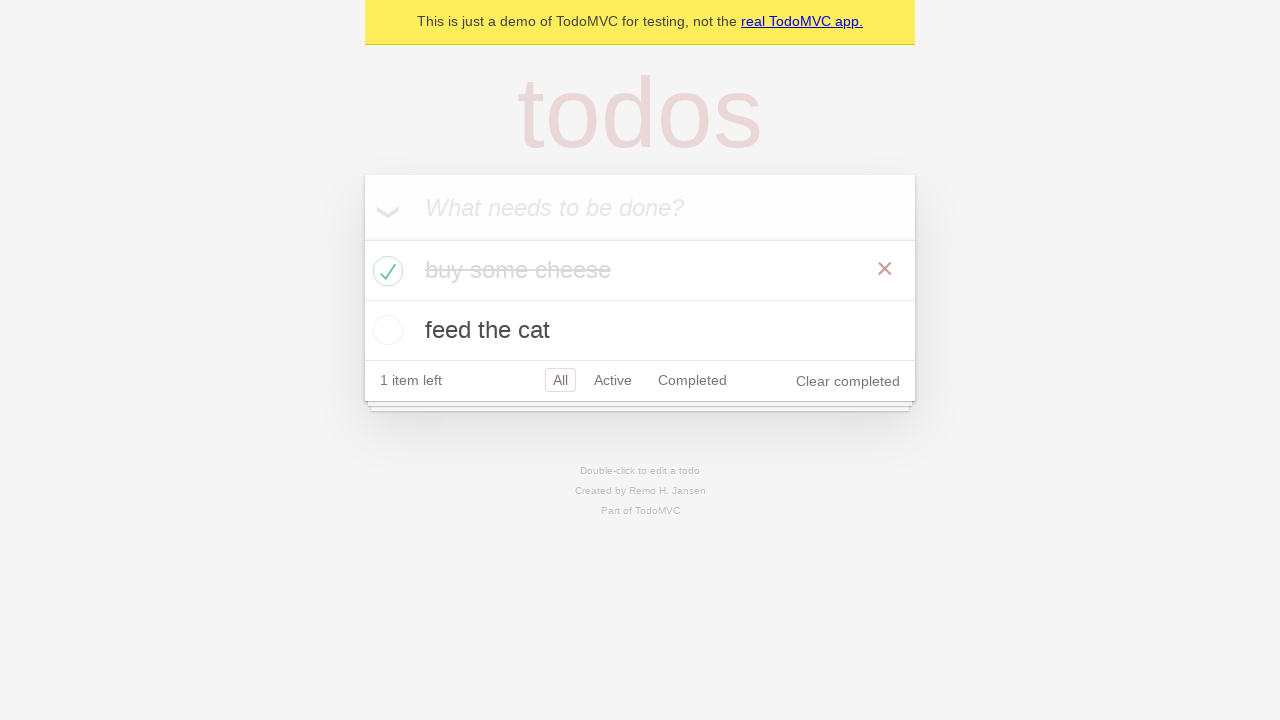

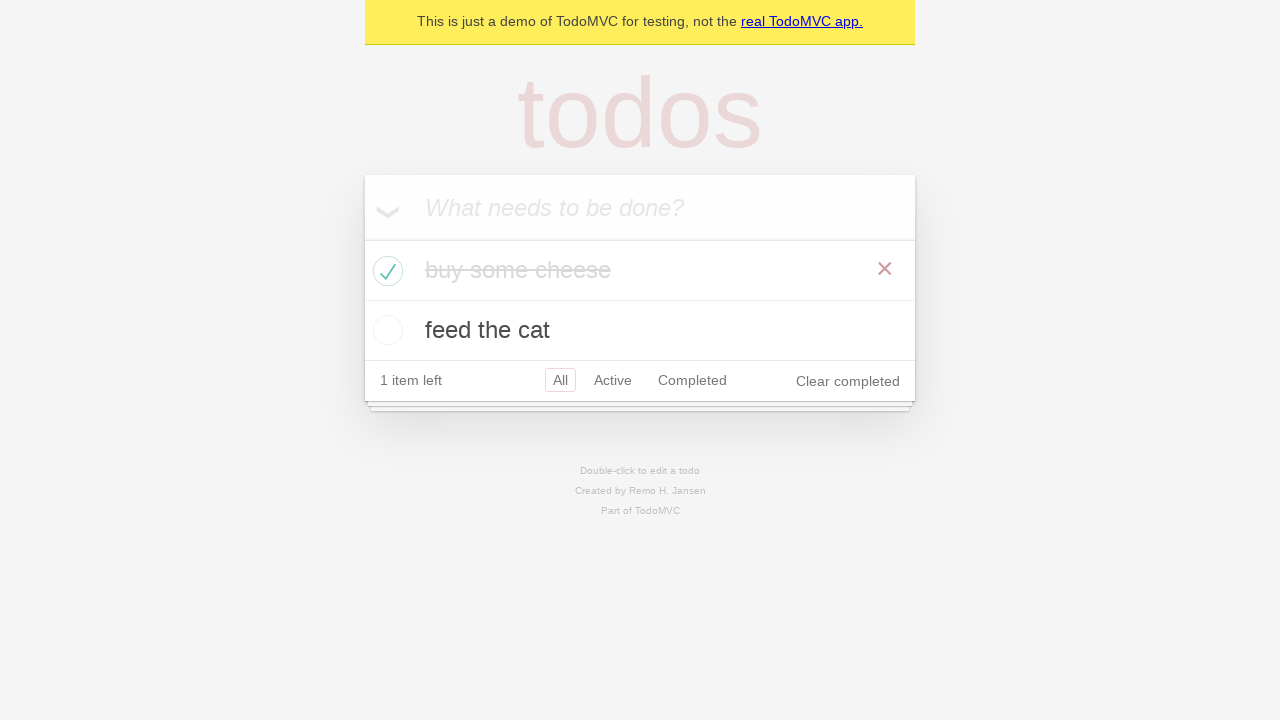